Tests drag and drop functionality by dragging a logo image to a drop area

Starting URL: https://demo.automationtesting.in/Dynamic.html

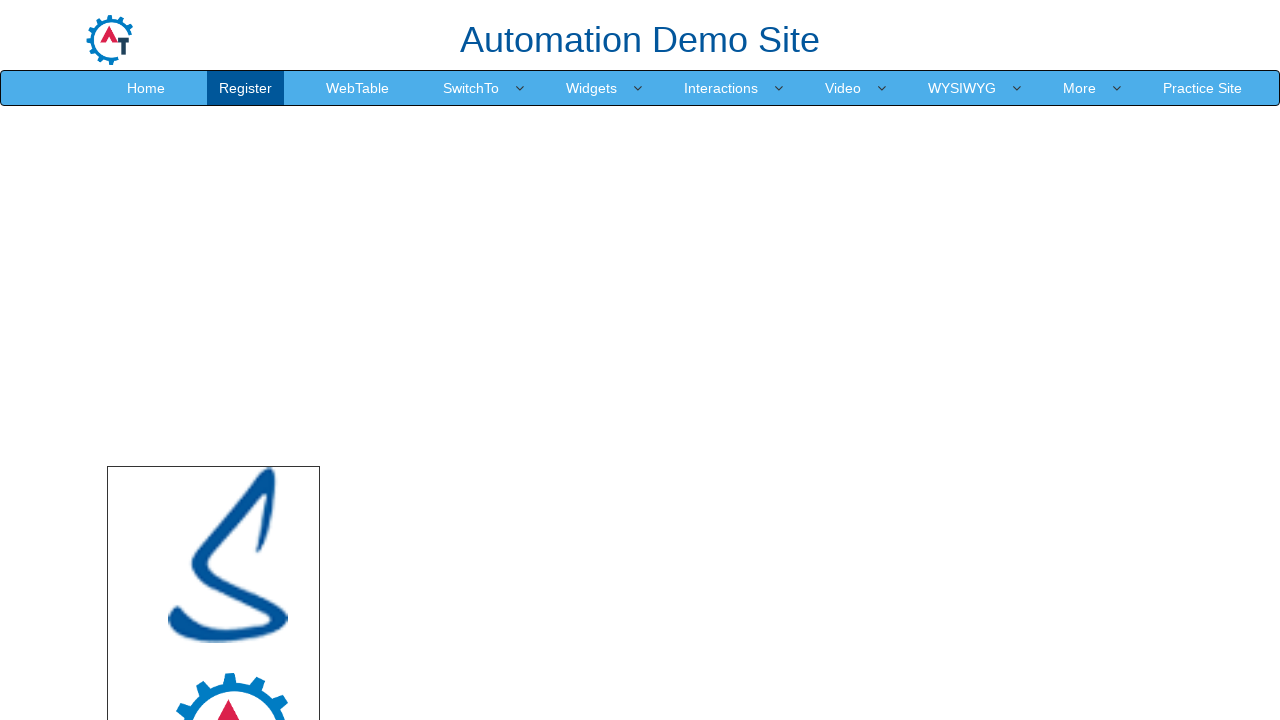

Waited for drop area to be clickable
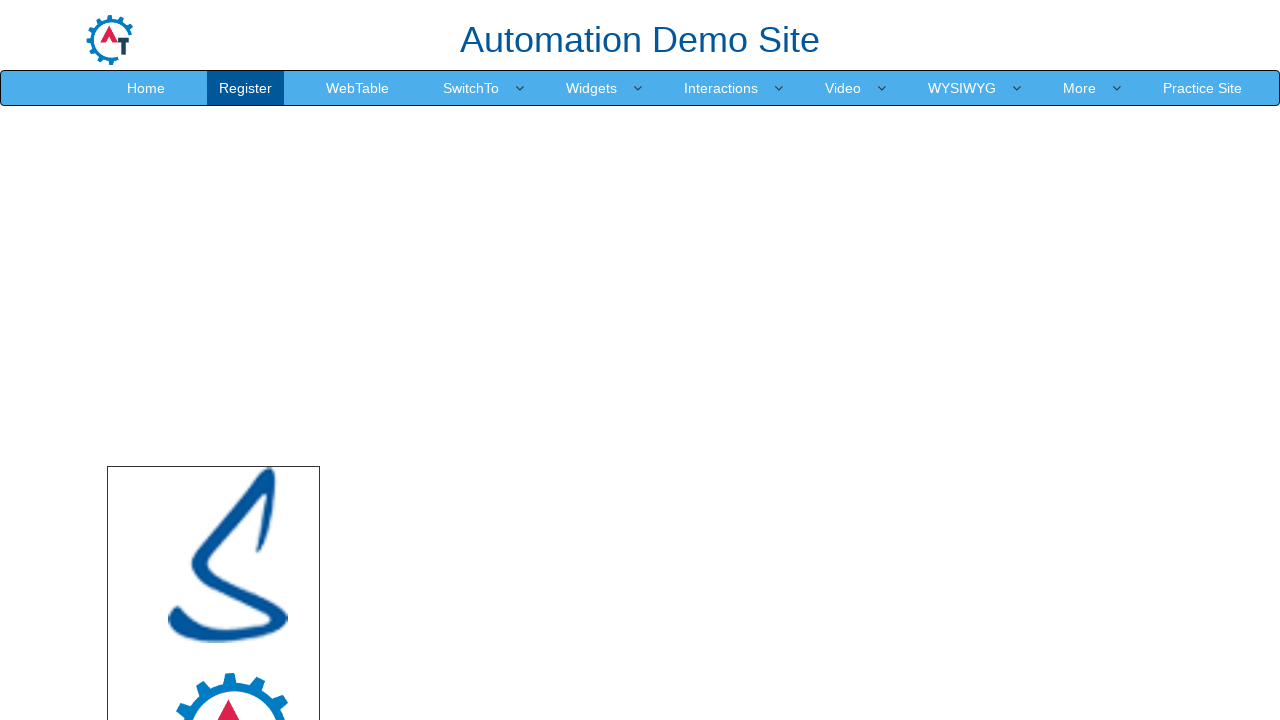

Located logo image element
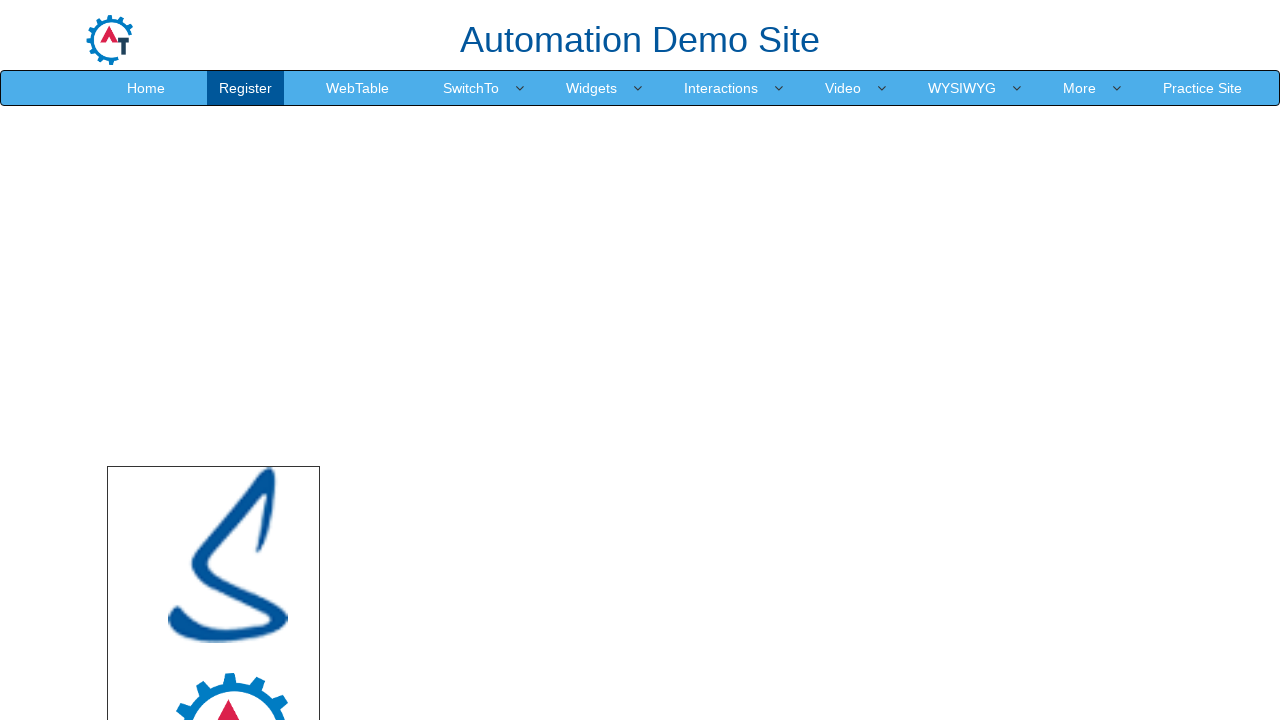

Located drop area element
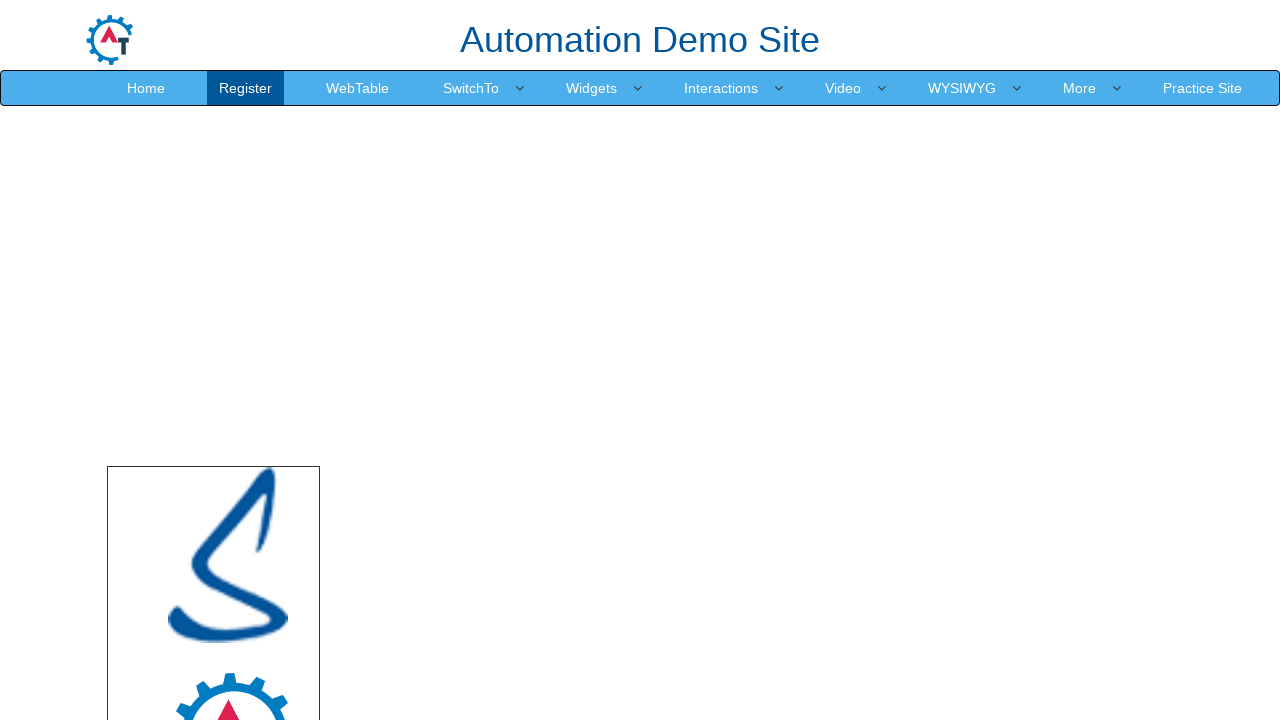

Dragged logo image to drop area at (747, 545)
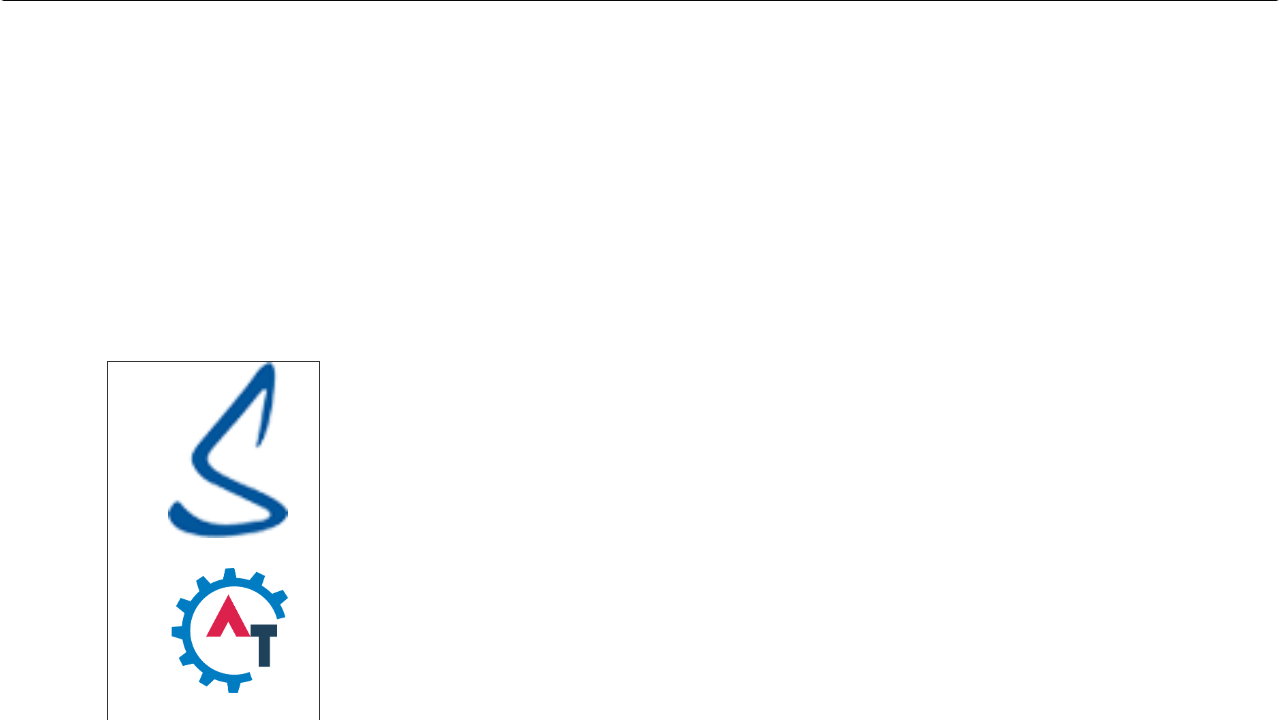

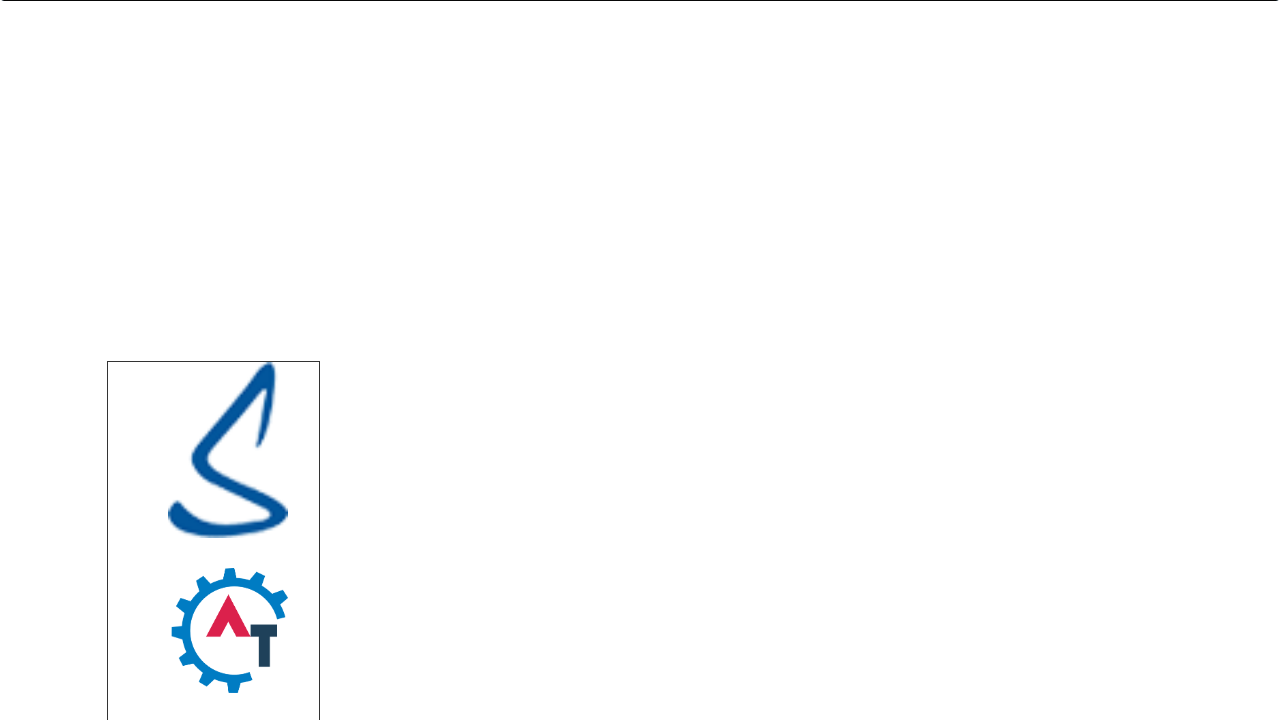